Tests the search functionality on Python.org by entering a search term and clicking the submit button

Starting URL: https://www.python.org/

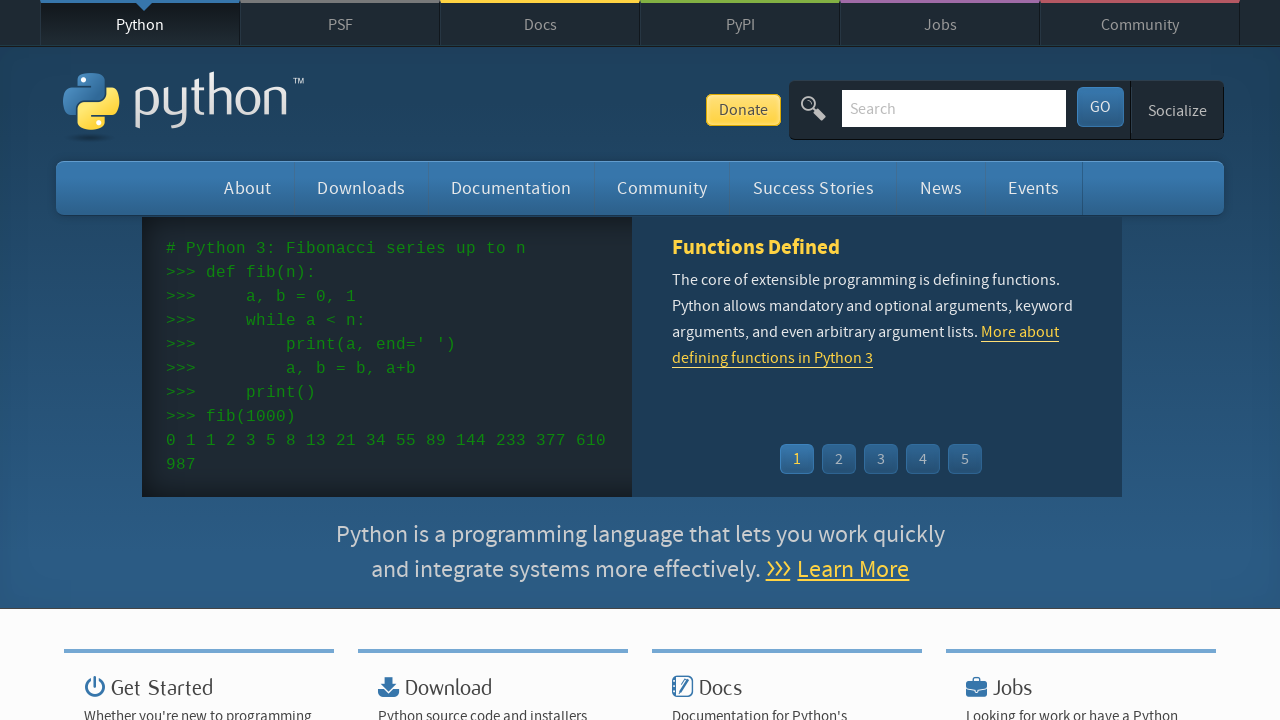

Filled search field with 'web development' on #id-search-field
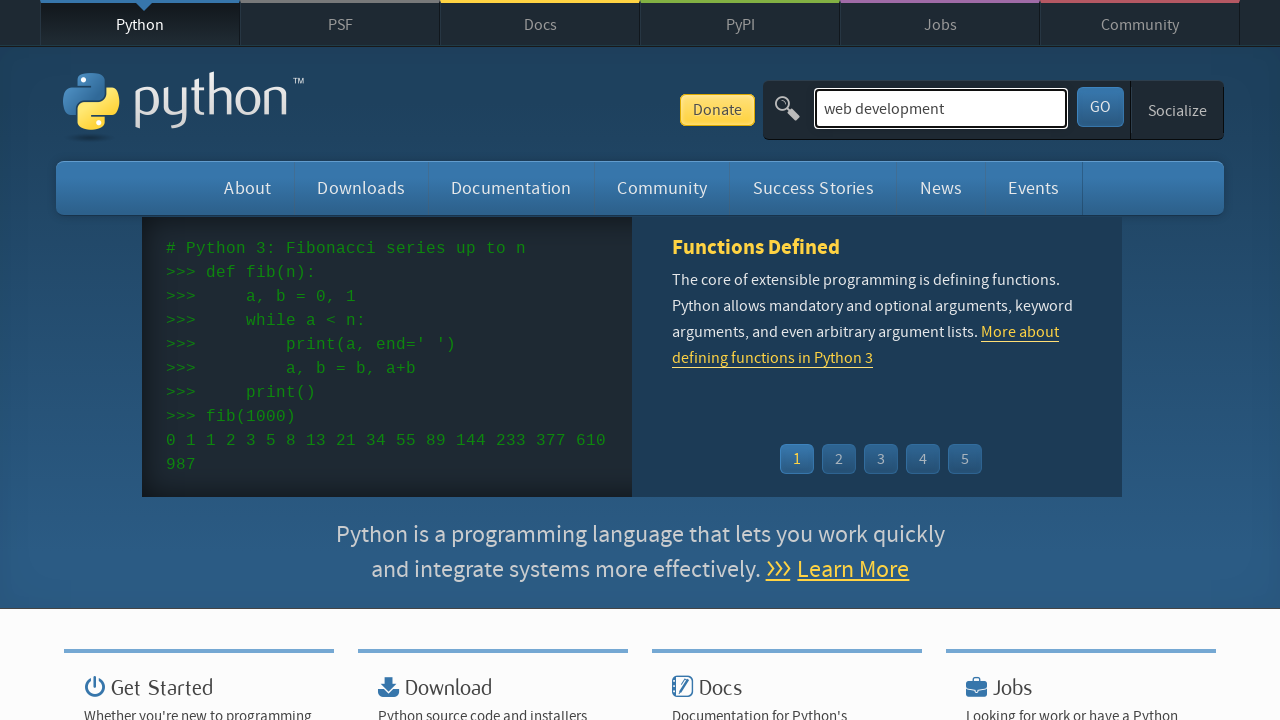

Clicked submit button to search at (1100, 107) on #submit
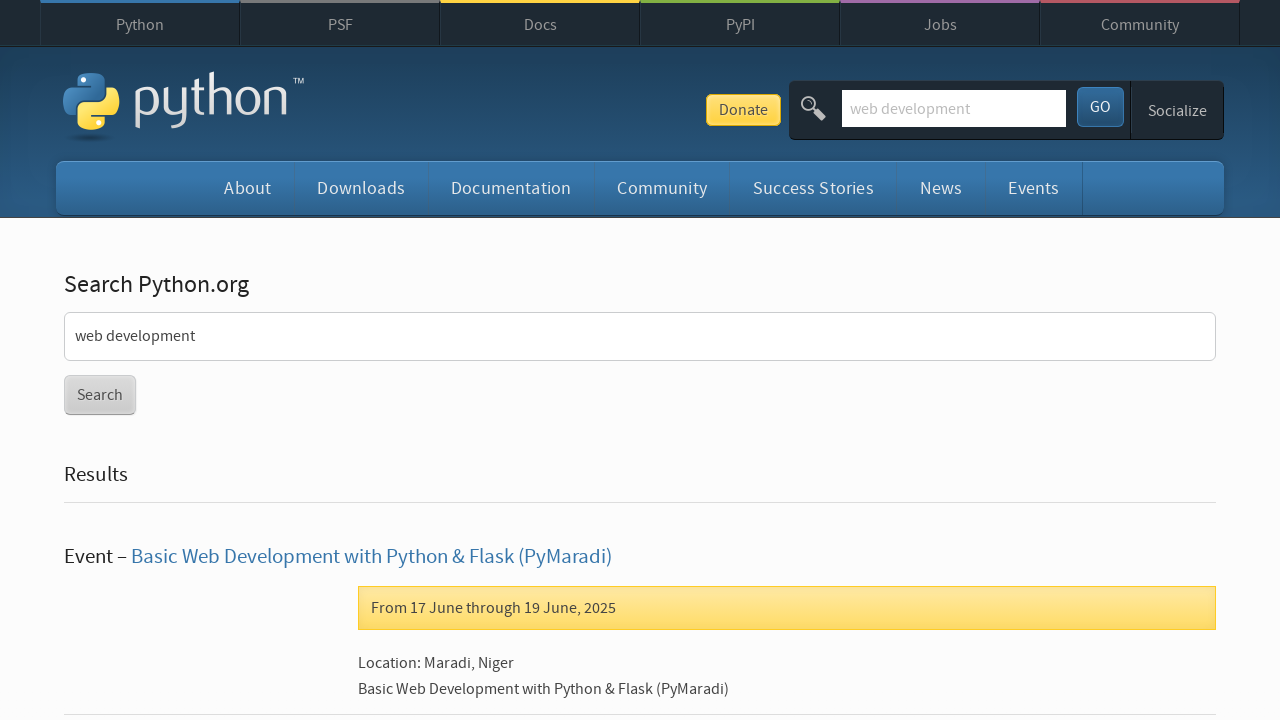

Search results page loaded (networkidle)
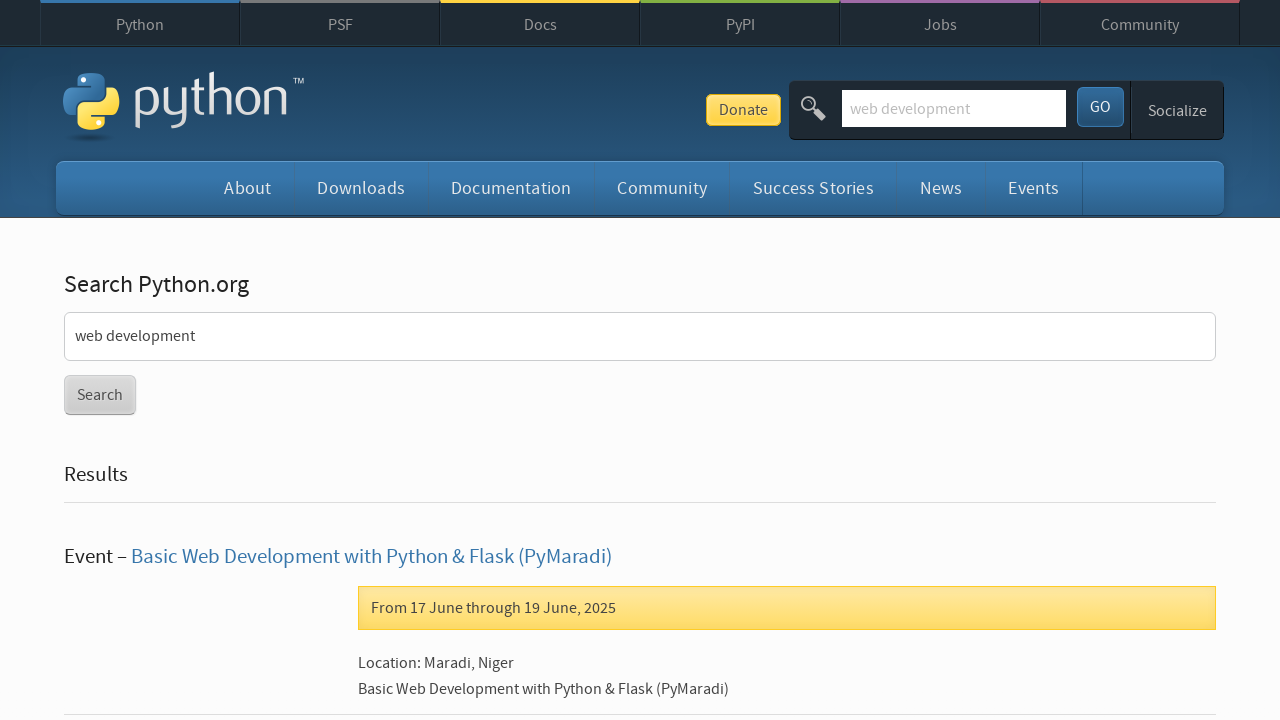

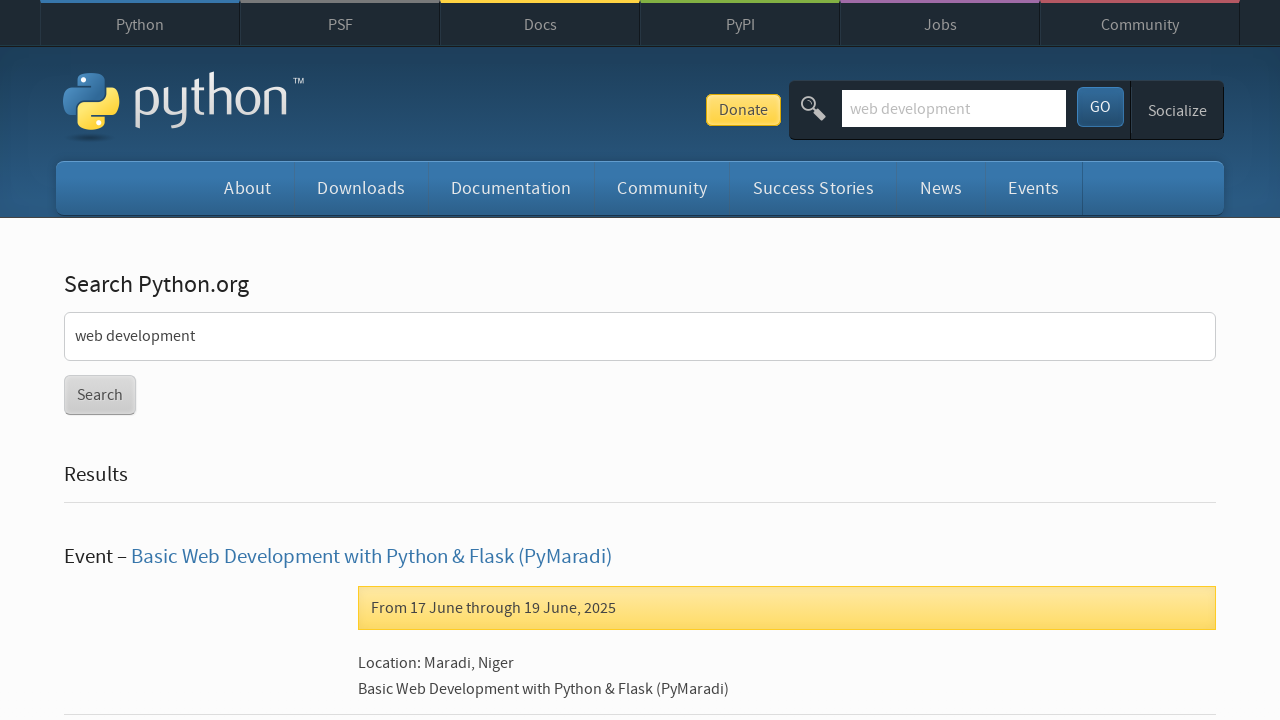